Tests iframe handling by interacting with both single and nested iframe elements, entering text in input fields within the frames

Starting URL: http://demo.automationtesting.in/Frames.html

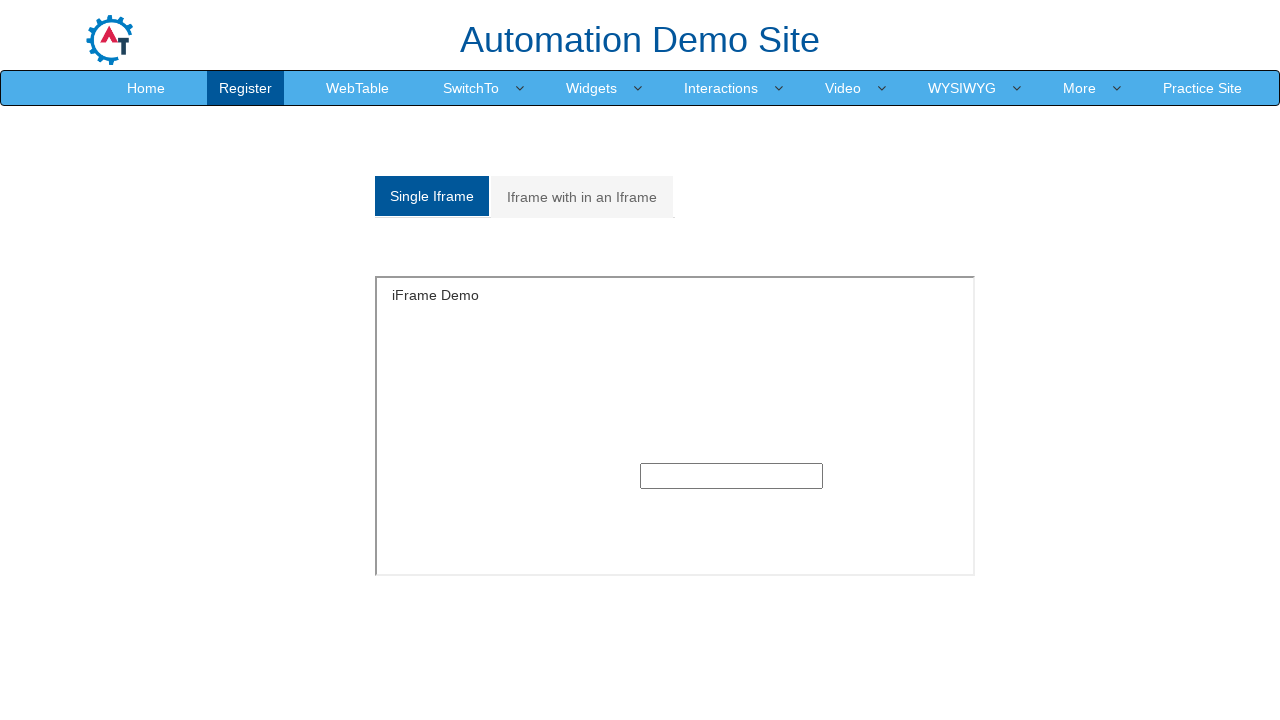

Located single iframe with id 'singleframe'
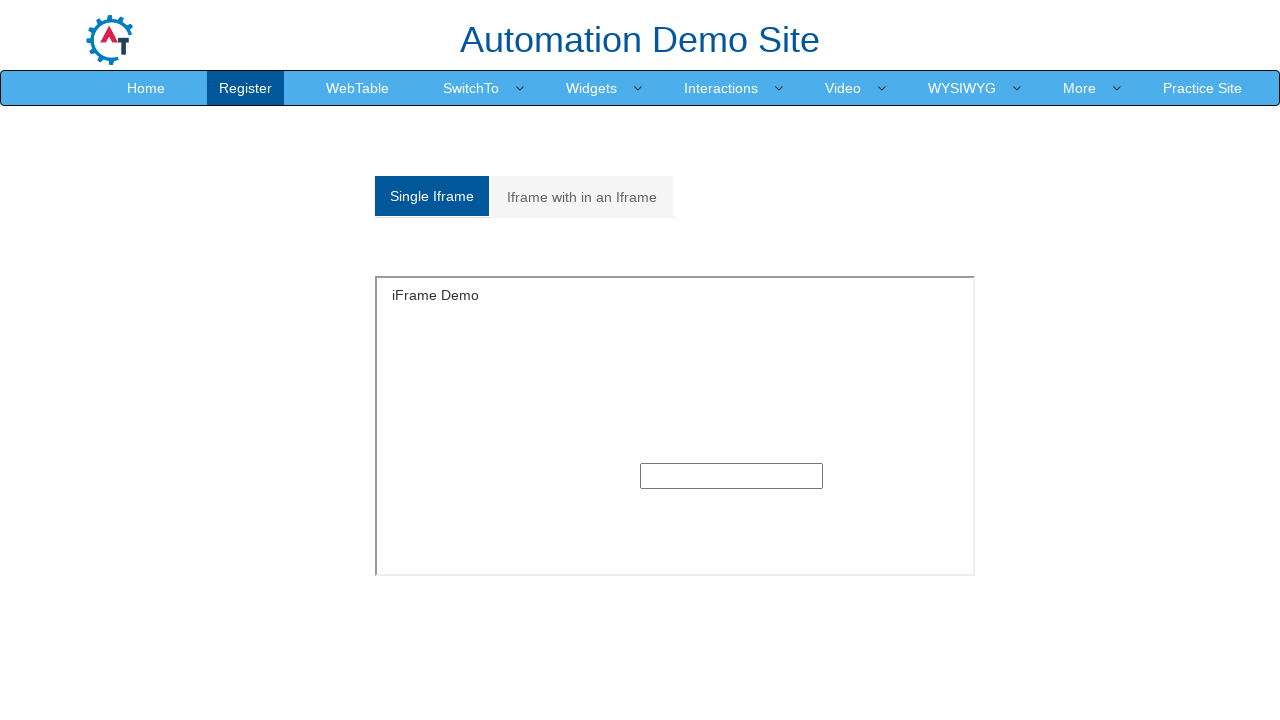

Entered 'Welcome to Frame' in text input field within single frame on #singleframe >> internal:control=enter-frame >> xpath=//input[@type='text'][1]
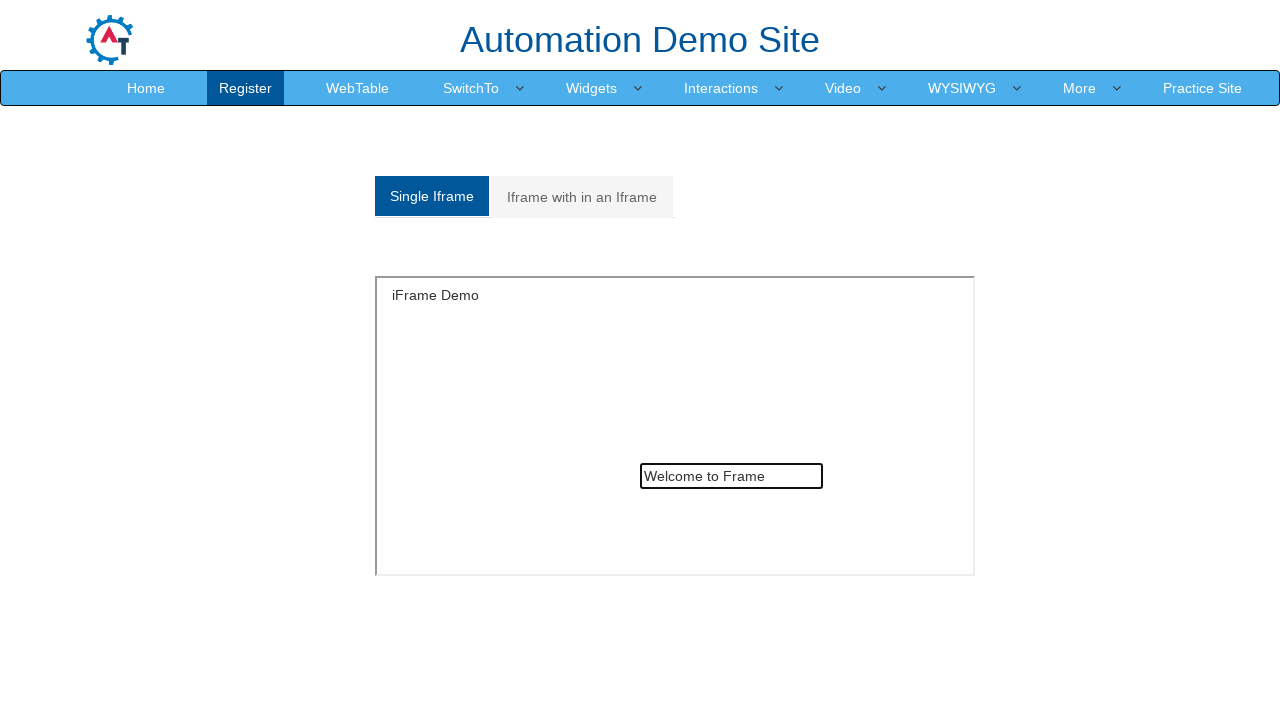

Clicked on 'Multiple frames' tab at (582, 197) on xpath=(//a[@class='analystic'])[2]
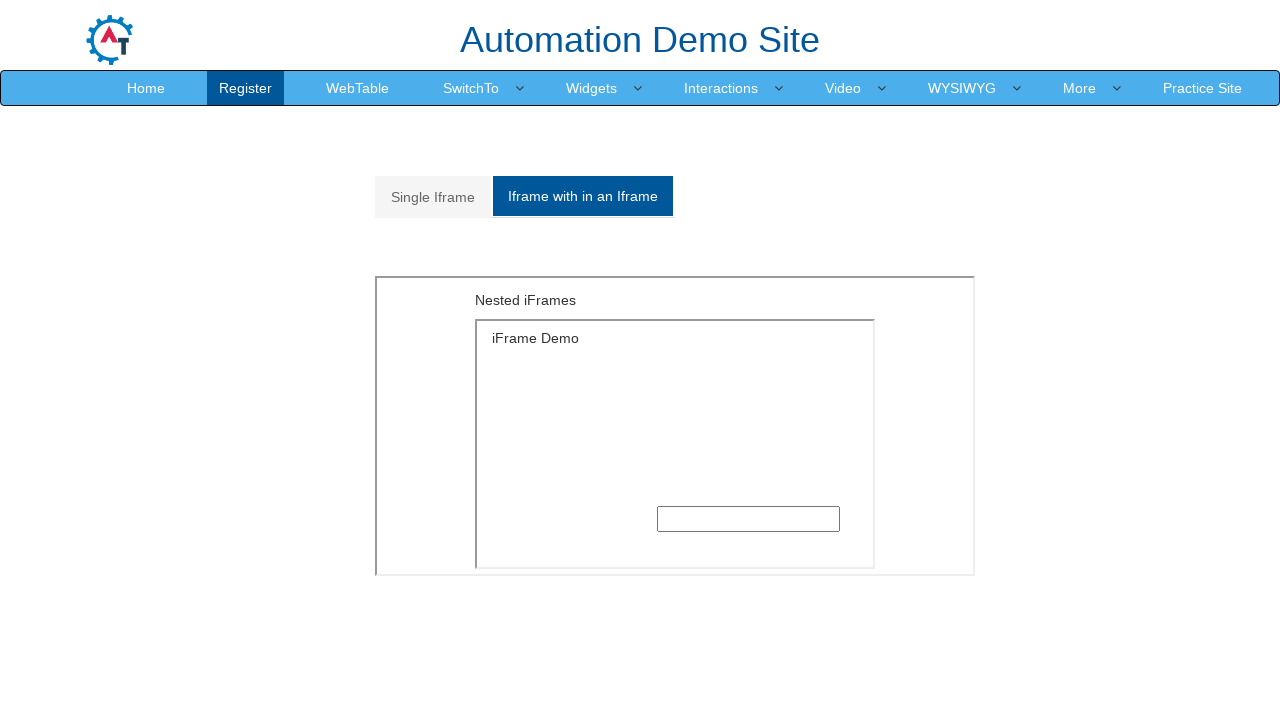

Located first nested iframe element
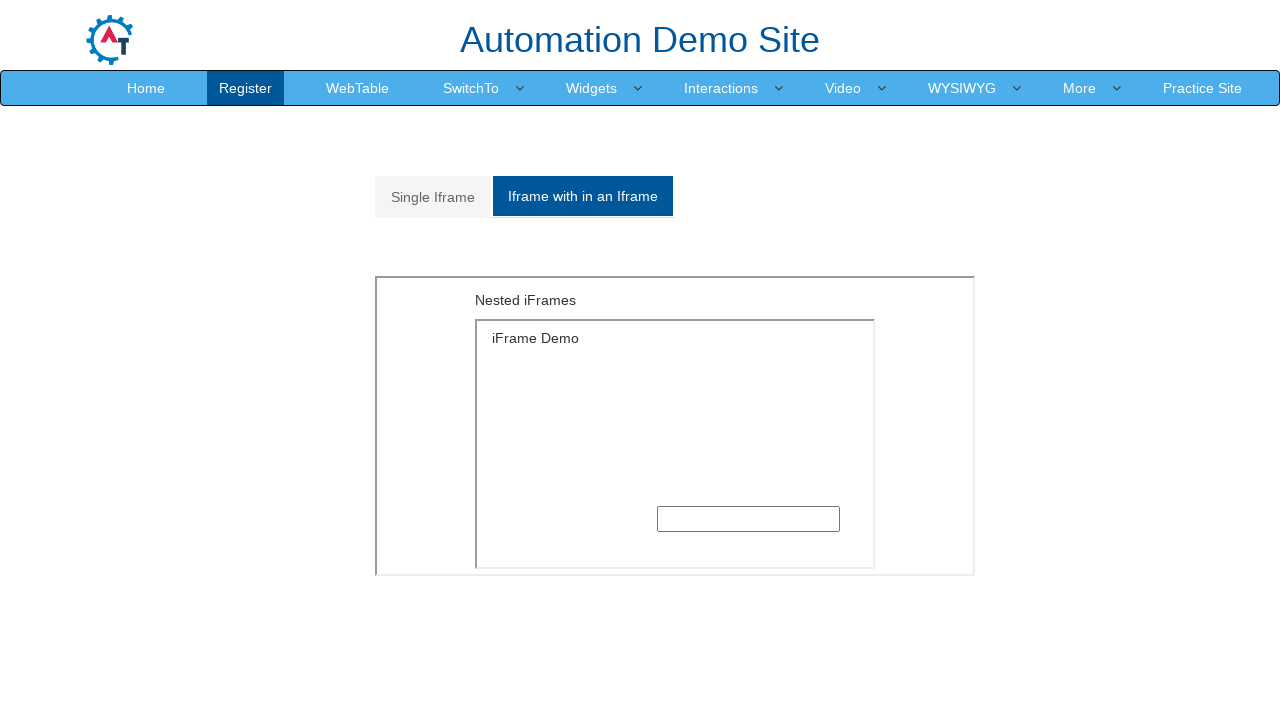

Located second nested iframe element within first frame
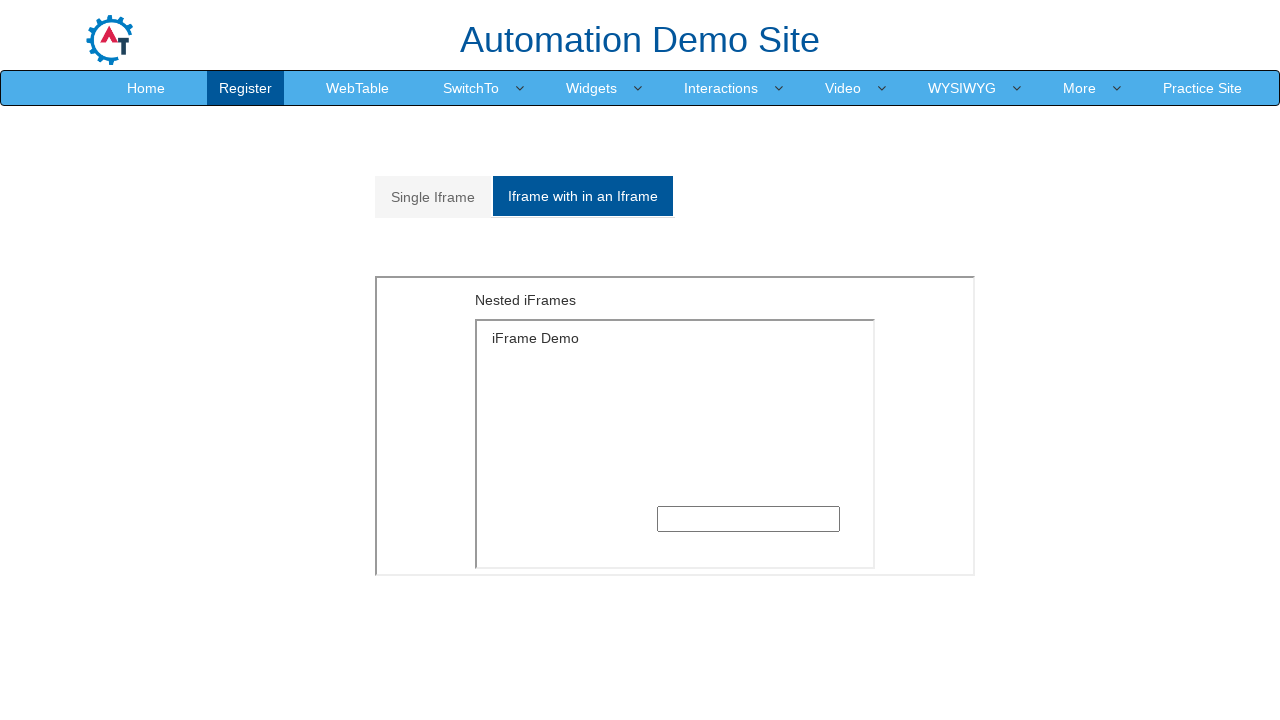

Entered 'Hello' in text input field within nested iframe on xpath=(//iframe[@style='float: left;height: 300px;width:600px']) >> internal:con
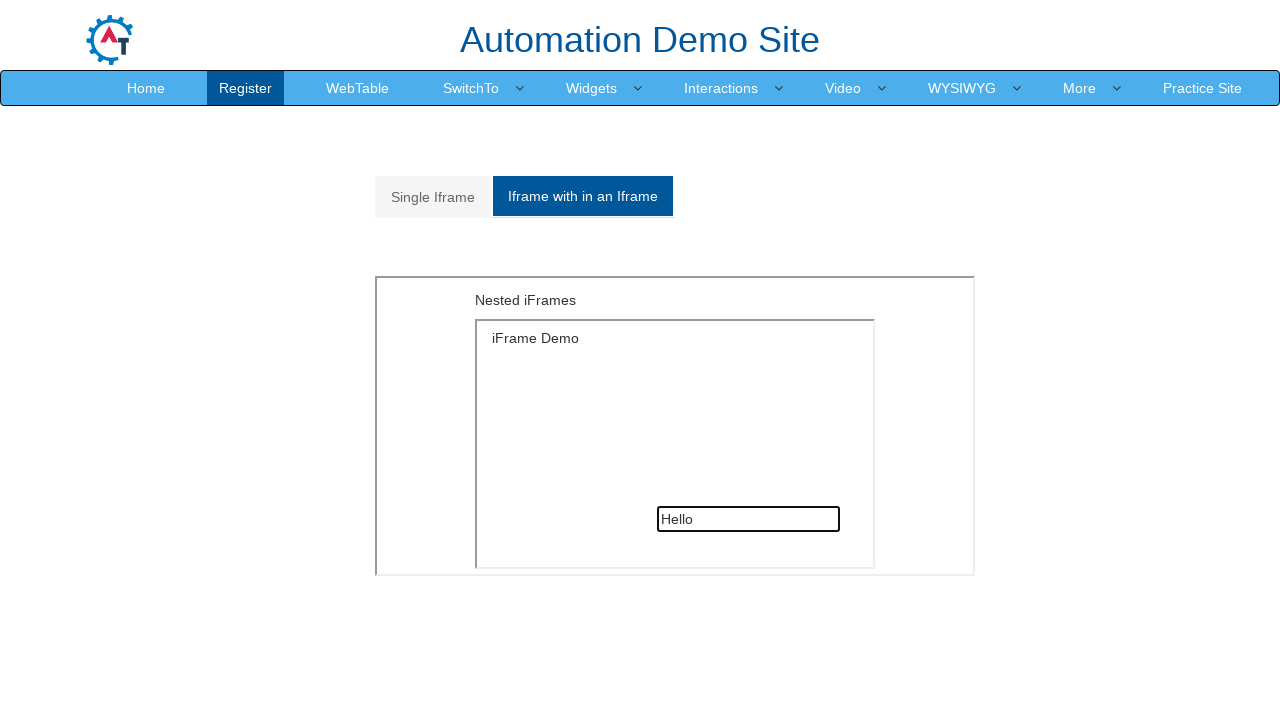

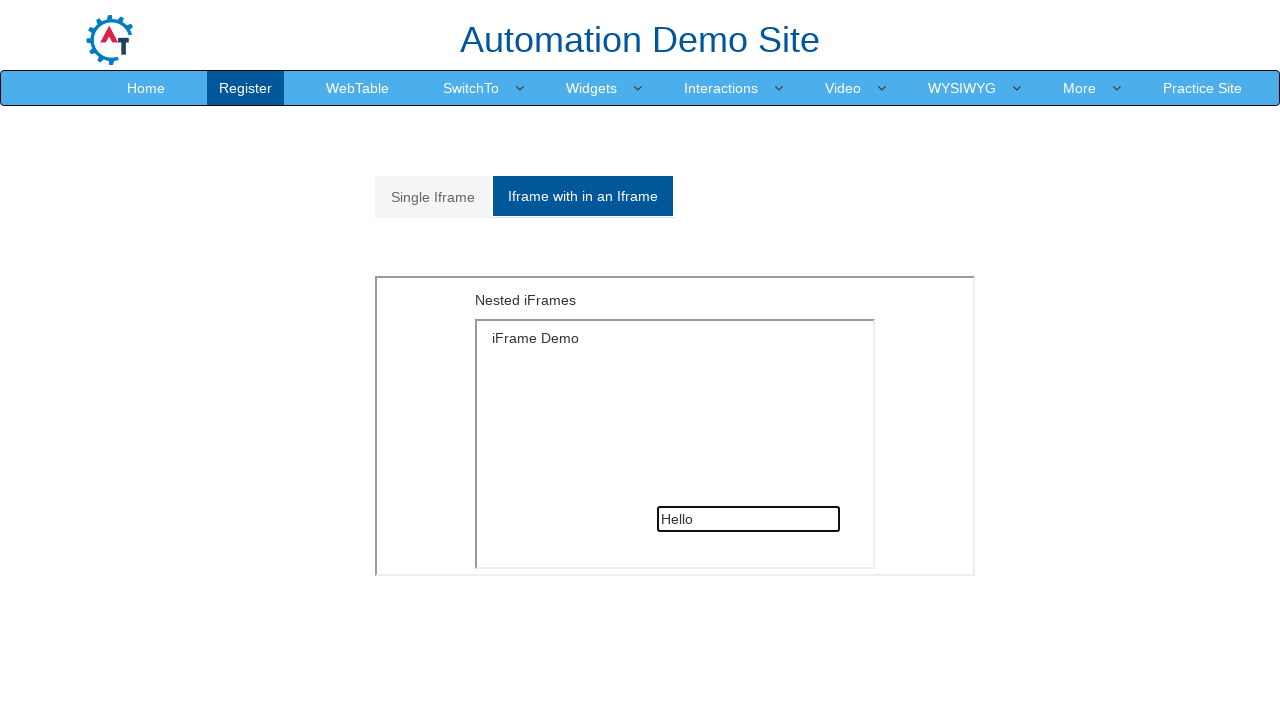